Tests the Playwright Python documentation homepage by clicking the "GET STARTED" link and verifying navigation to the intro documentation page

Starting URL: https://playwright.dev/python

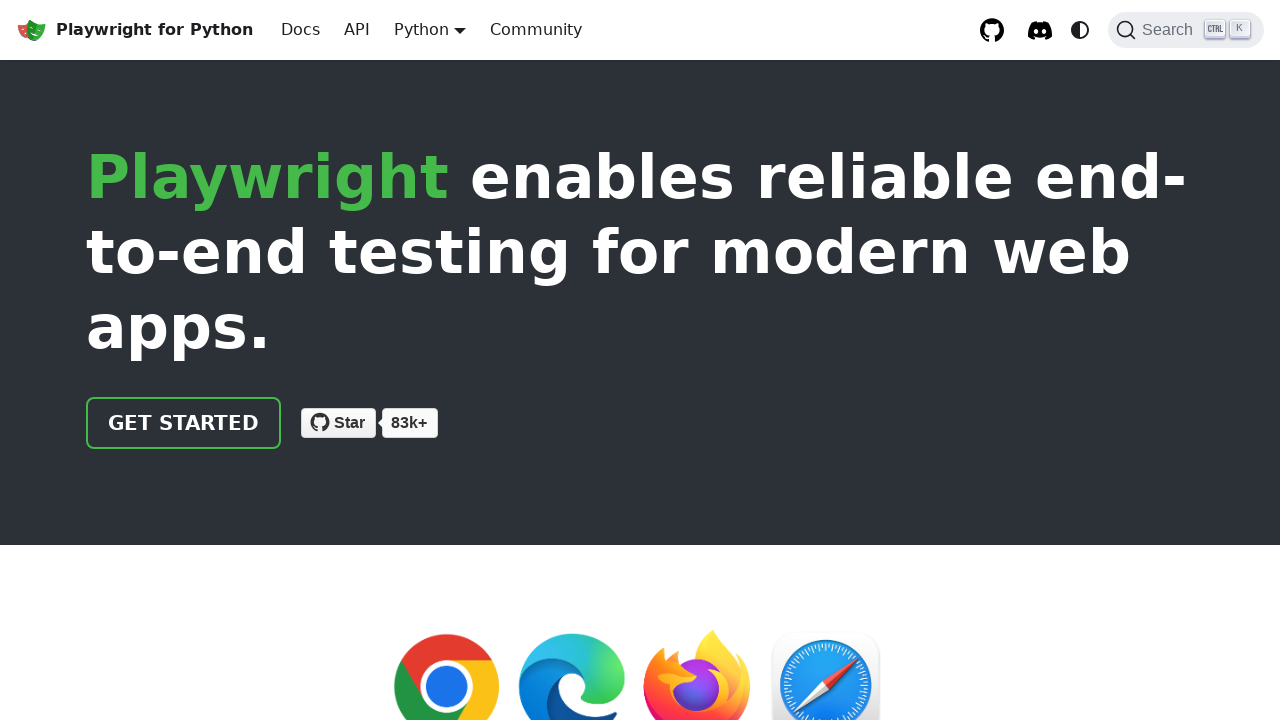

Clicked the 'GET STARTED' link on the Playwright Python documentation homepage at (184, 423) on internal:role=link[name="GET STARTED"i]
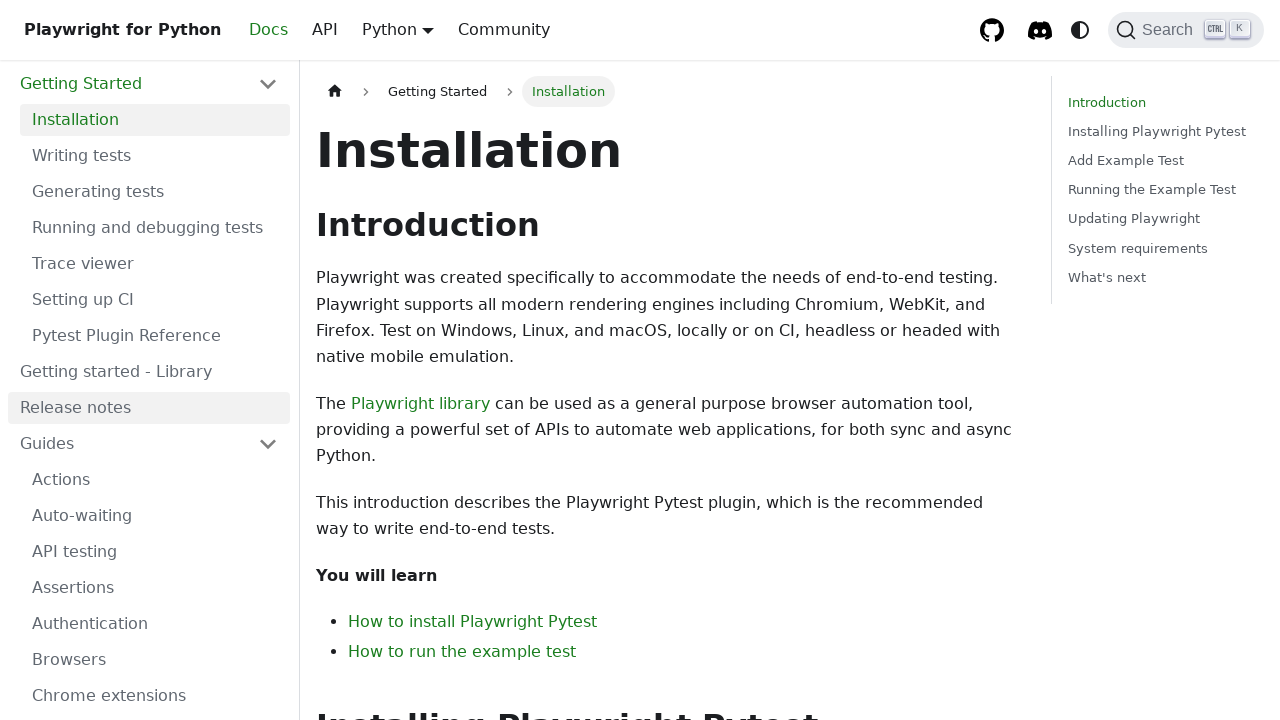

Verified navigation to the intro documentation page at https://playwright.dev/python/docs/intro
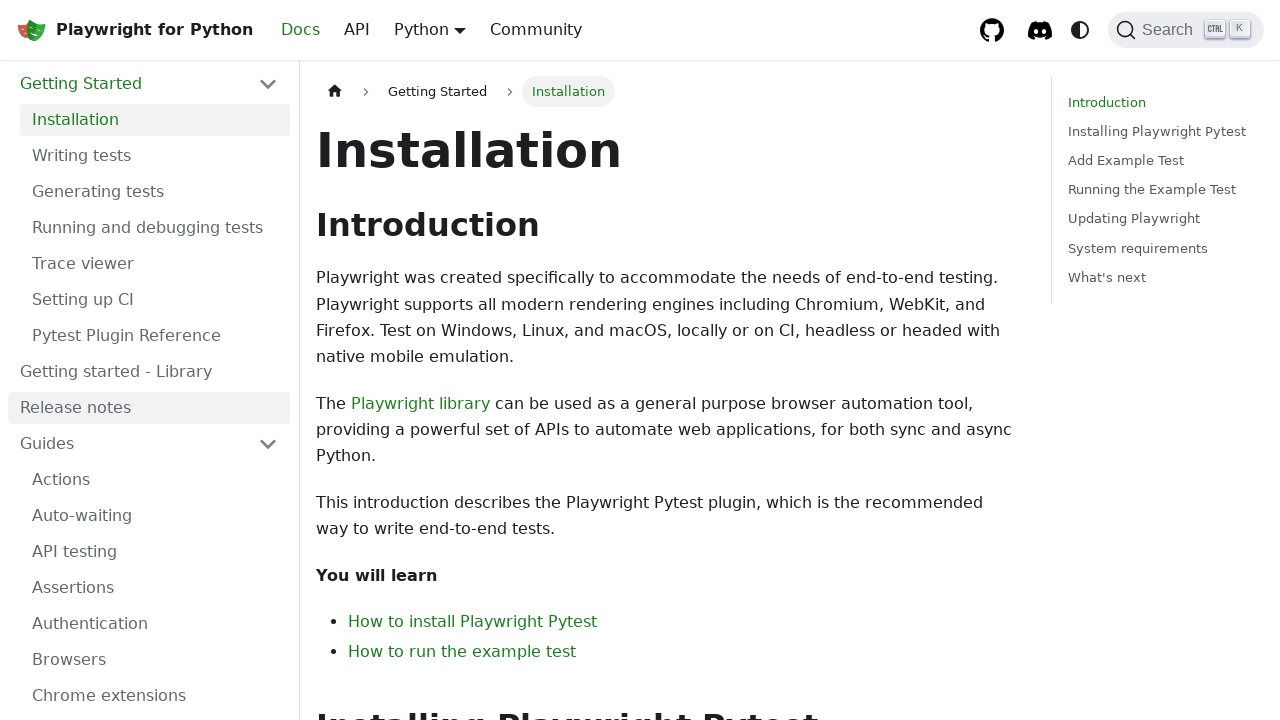

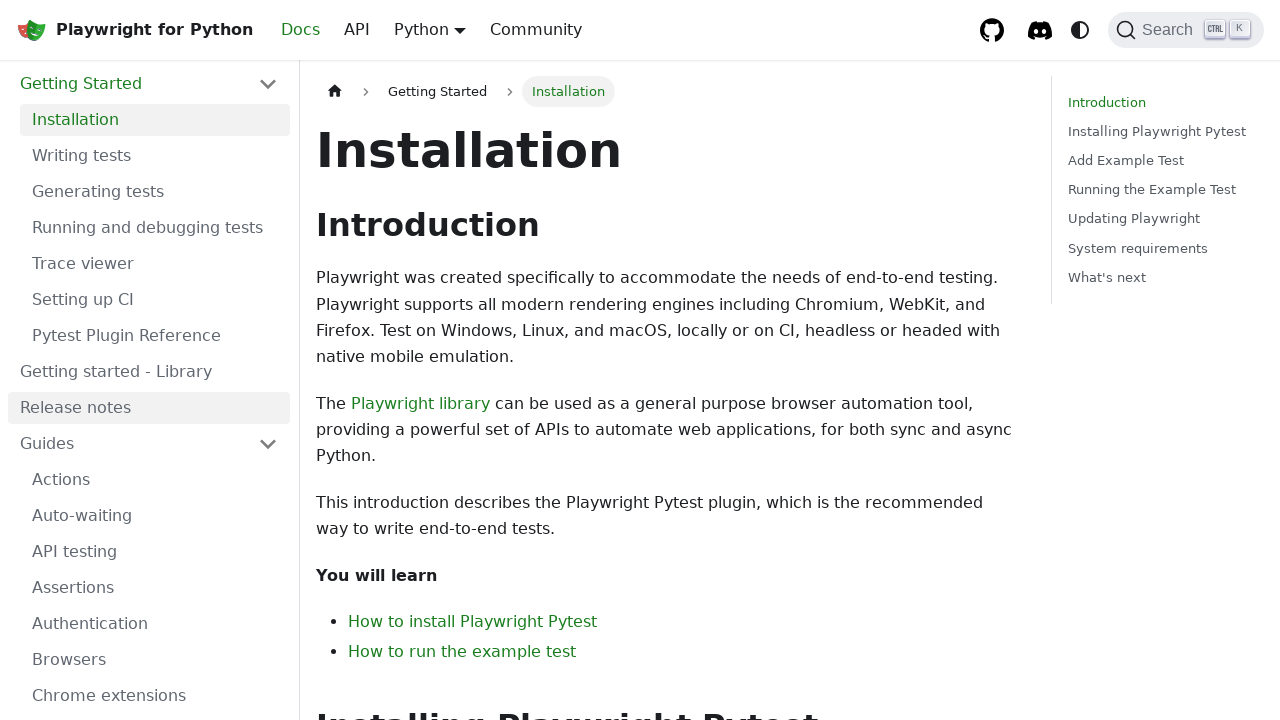